Tests e-commerce functionality by adding specific vegetables (Cucumber, Broccoli, Beetroot) to cart, proceeding to checkout, and applying a promo code to verify discount functionality.

Starting URL: https://rahulshettyacademy.com/seleniumPractise/#/

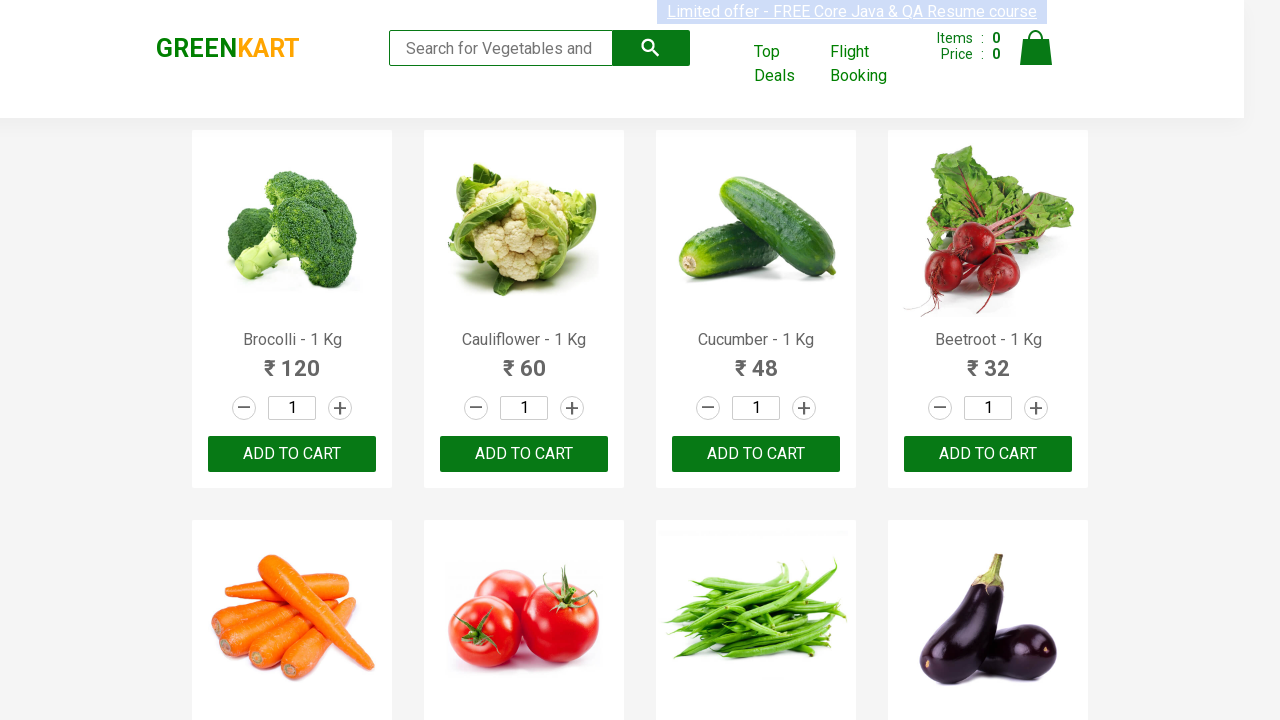

Waited for product names to load on page
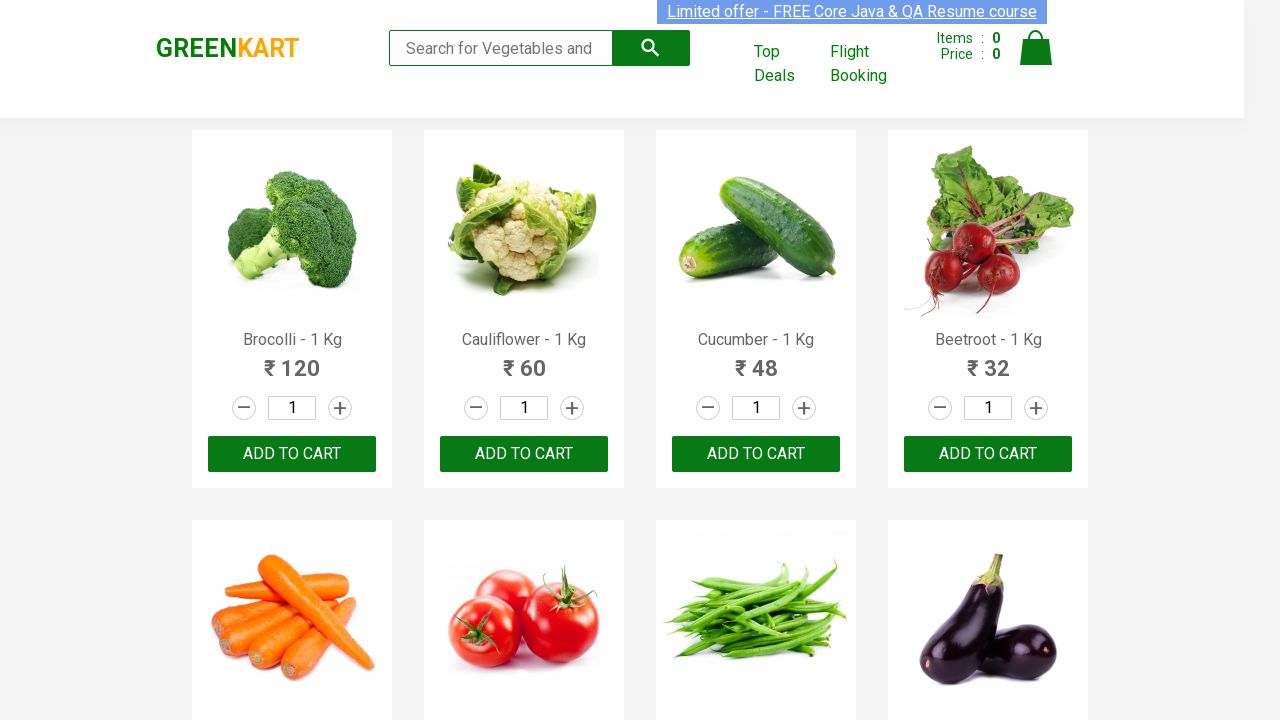

Retrieved all product elements from page
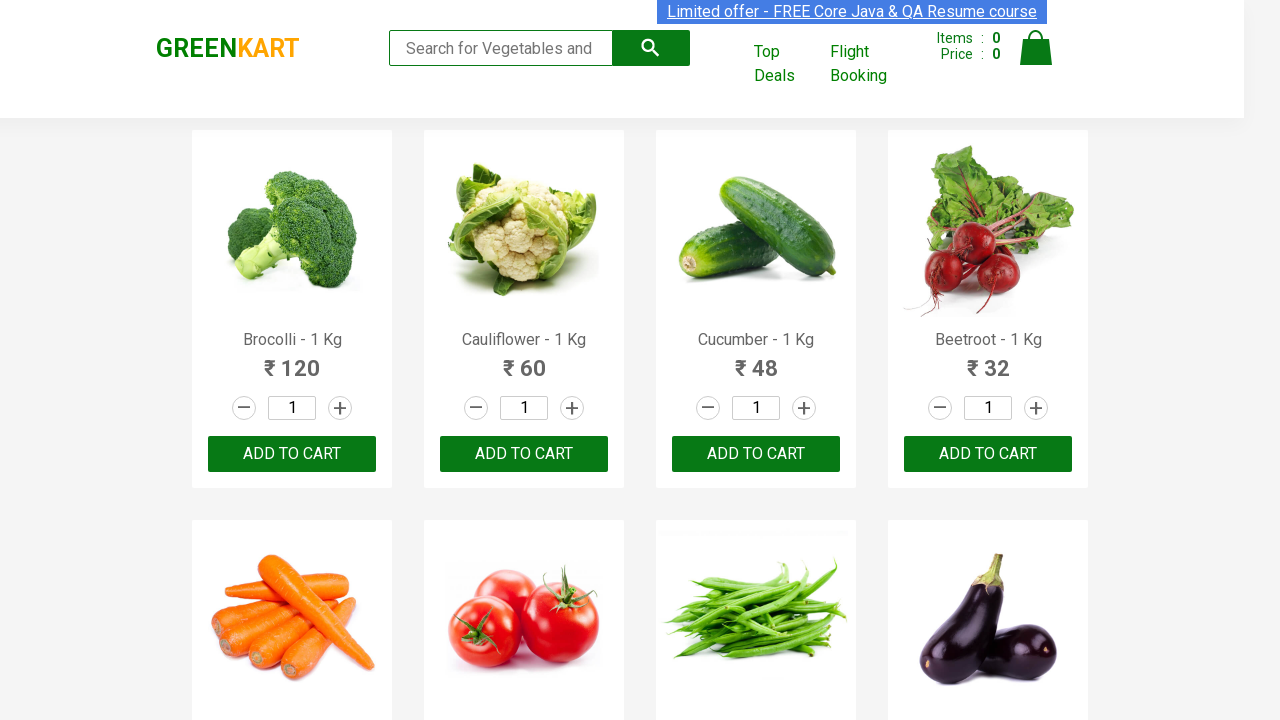

Added Cucumber to cart at (756, 454) on xpath=//div[@class='product-action']/button >> nth=2
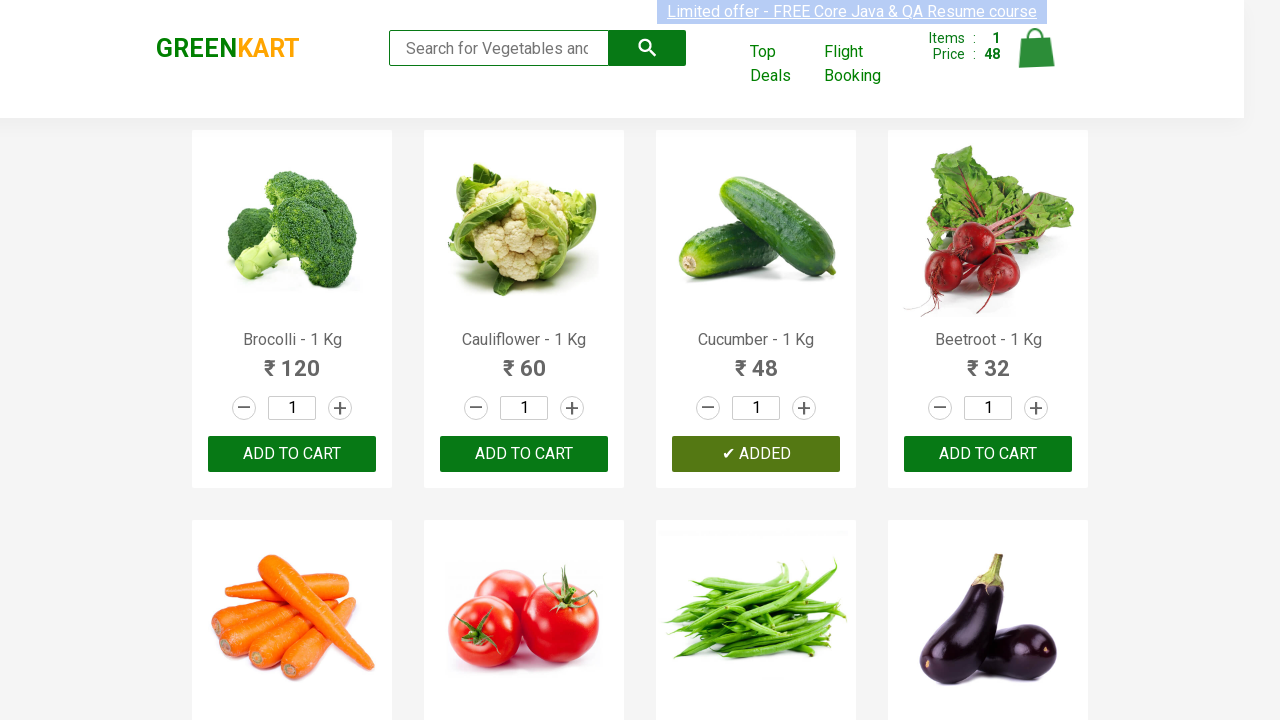

Added Beetroot to cart at (988, 454) on xpath=//div[@class='product-action']/button >> nth=3
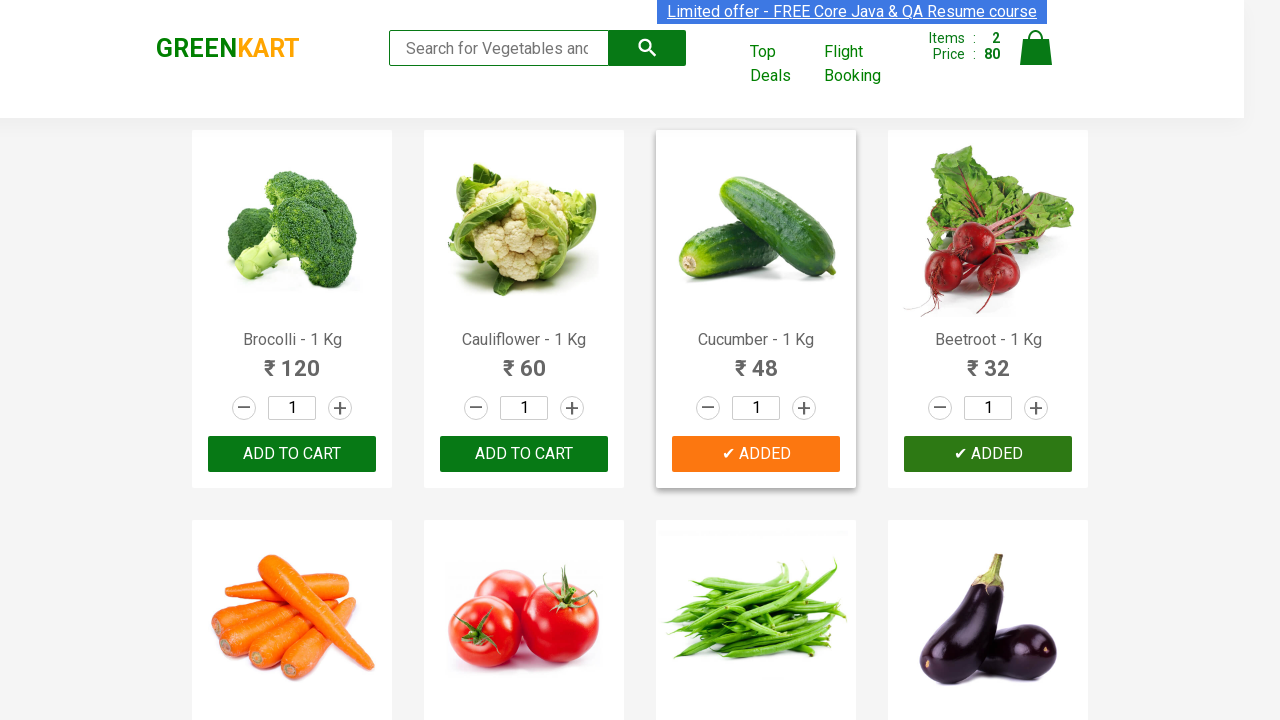

Clicked cart icon to view cart at (1036, 48) on img[alt='Cart']
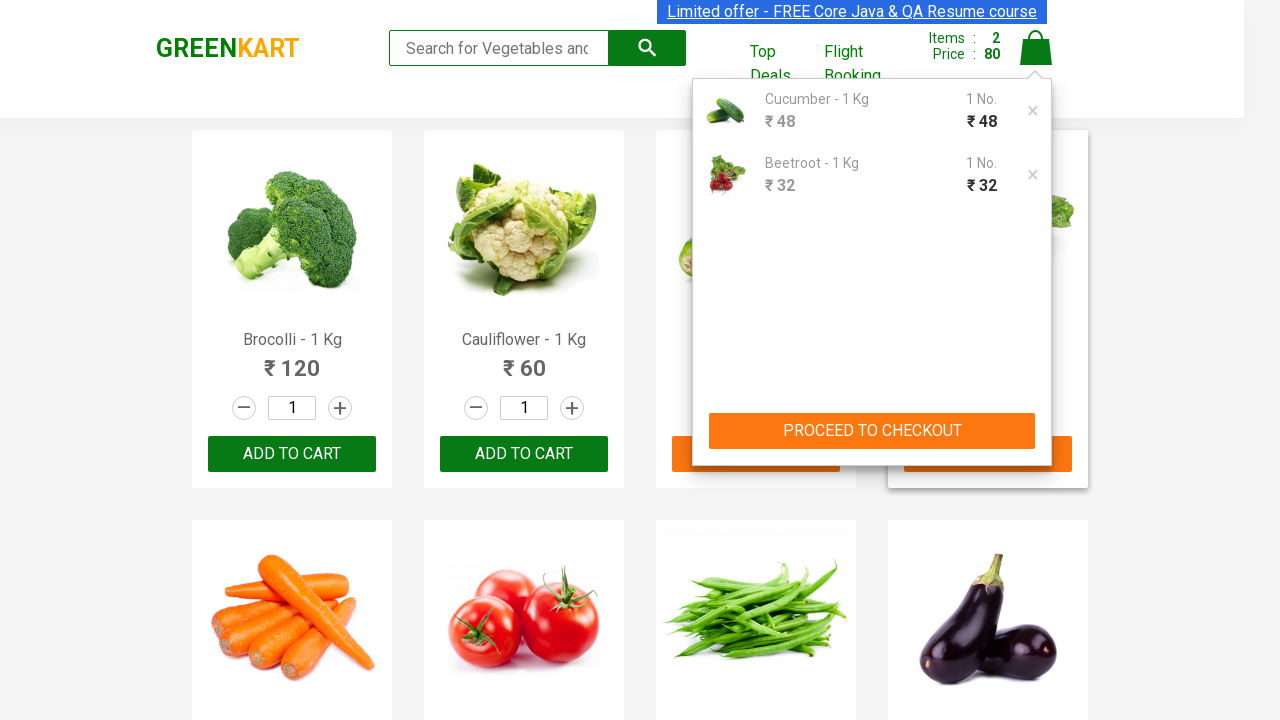

Clicked PROCEED TO CHECKOUT button at (872, 431) on xpath=//button[contains(text(),'PROCEED TO CHECKOUT')]
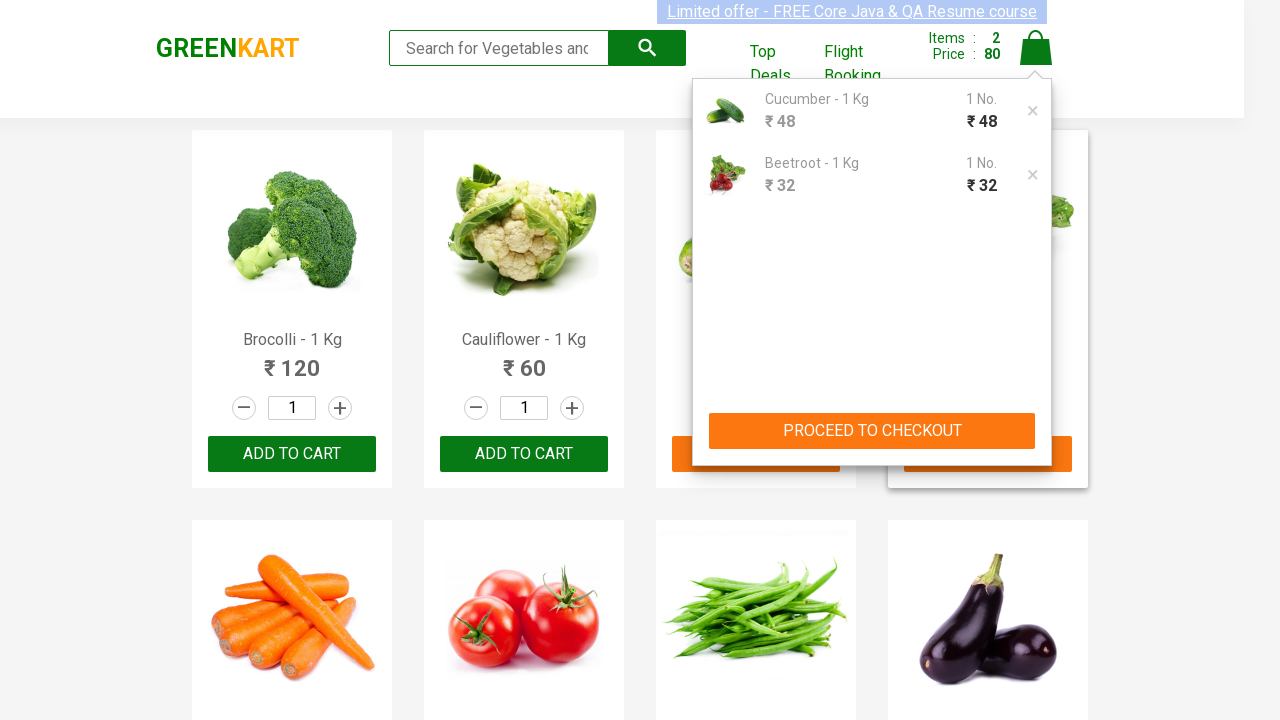

Promo code input field loaded on checkout page
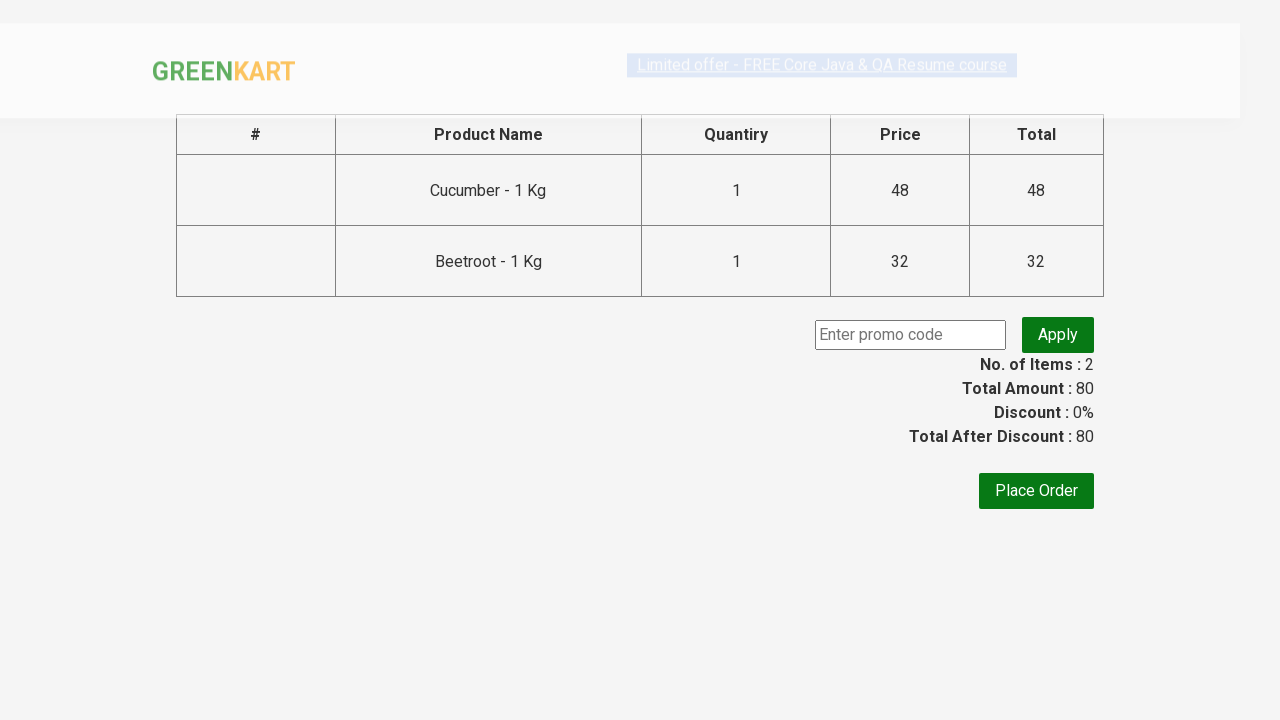

Entered promo code 'rahulshettyacademy' into input field on input.promoCode
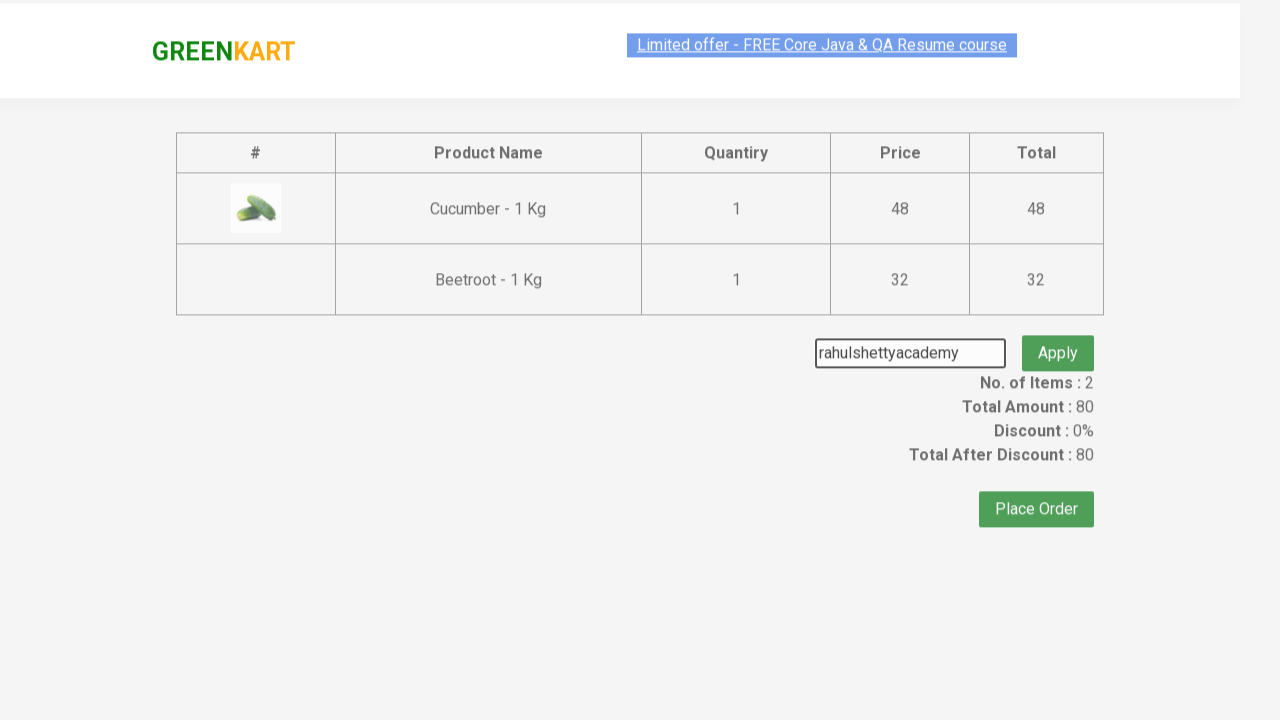

Clicked Apply promo button to apply discount code at (1058, 335) on button.promoBtn
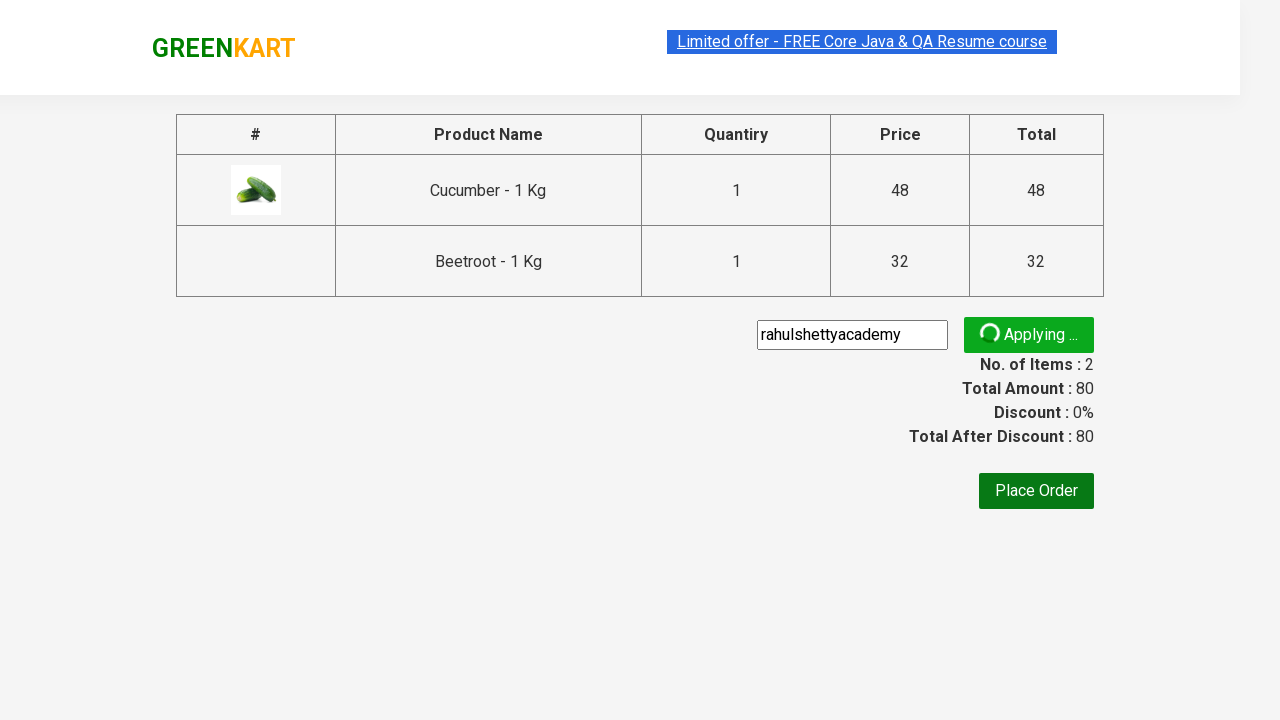

Promo code discount message appeared, confirming successful application
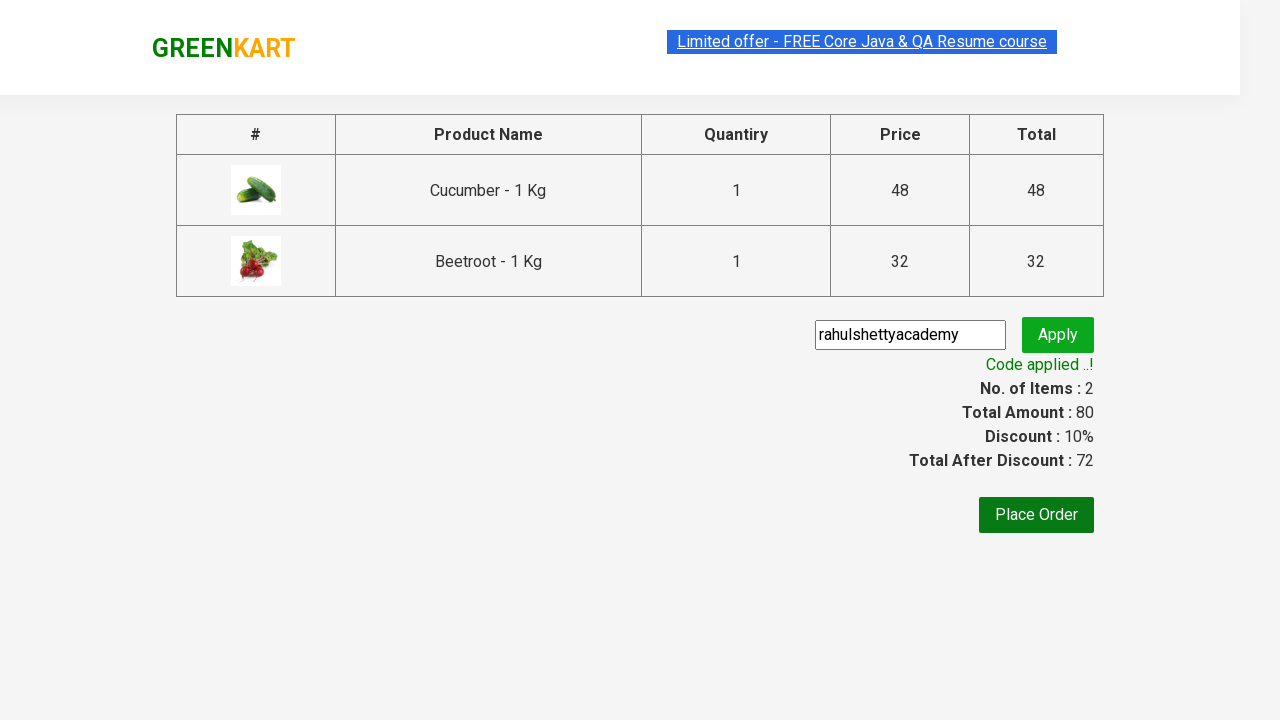

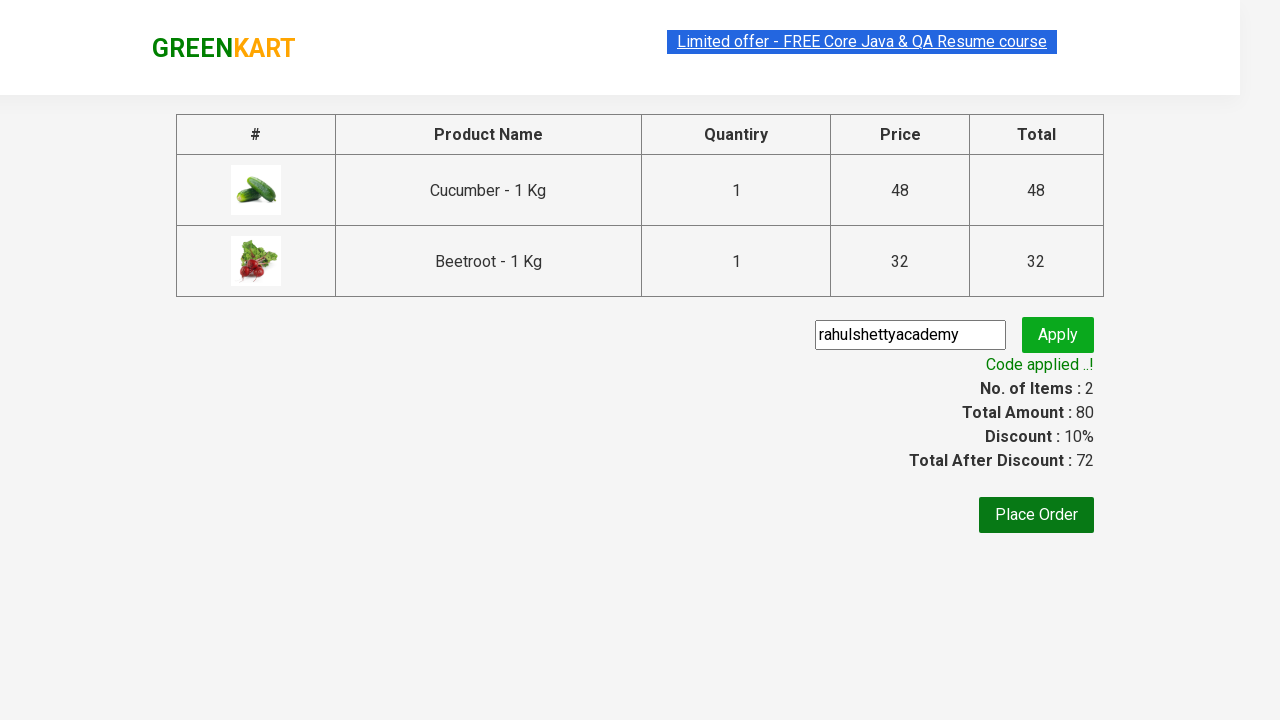